Navigates through multiple YouTube video pages sequentially, visiting 6 different videos one after another.

Starting URL: https://www.youtube.com/watch?v=KPQhbSKx0E8

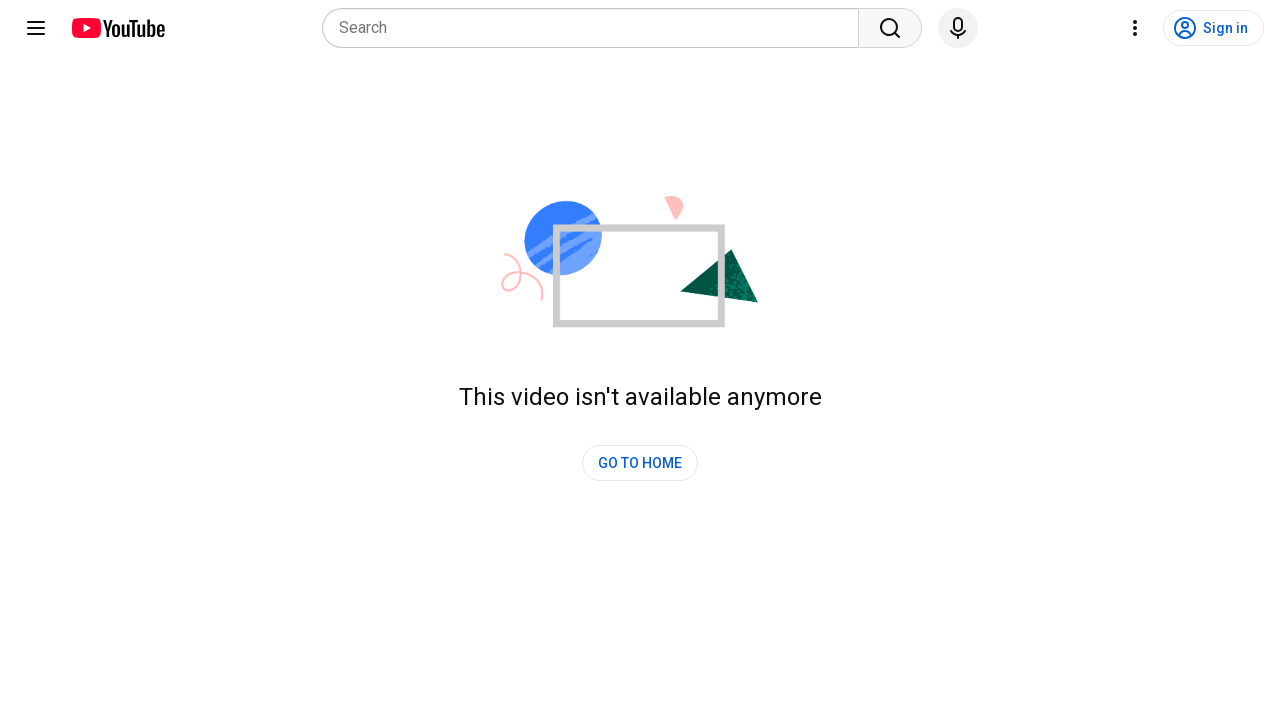

First YouTube video page loaded (KPQhbSKx0E8)
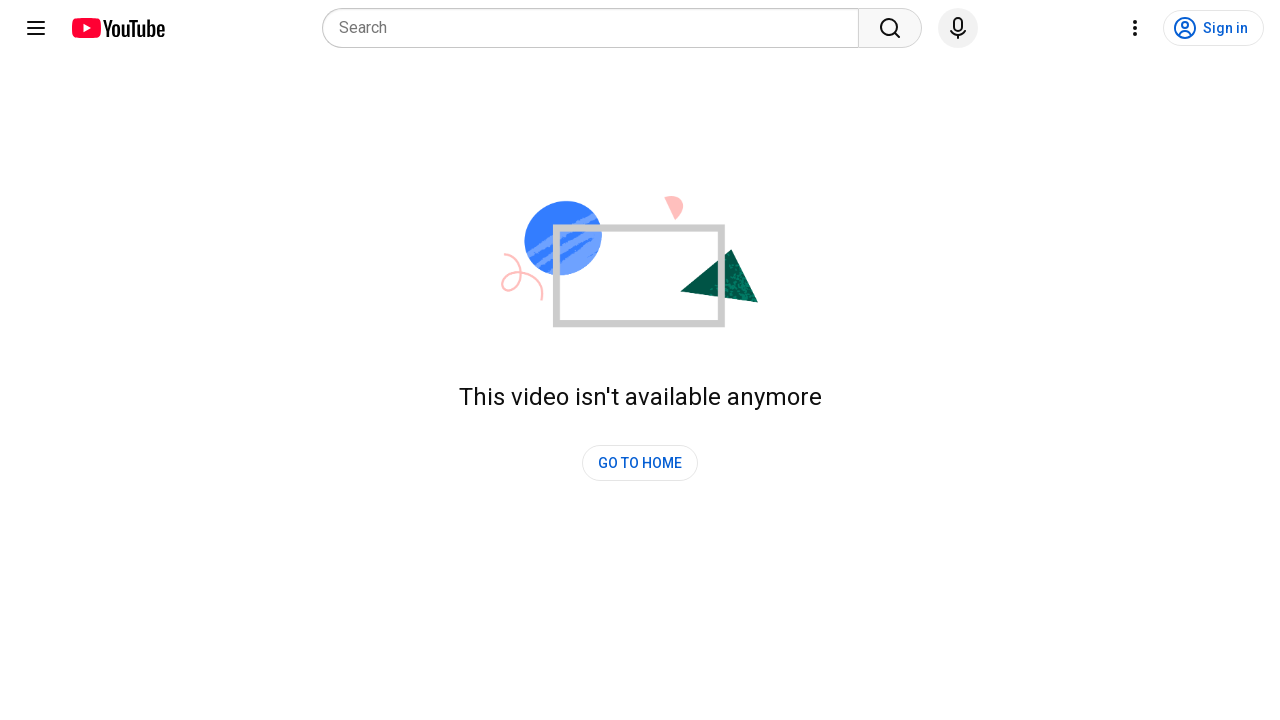

Navigated to second YouTube video (e0_CiFfa5pM)
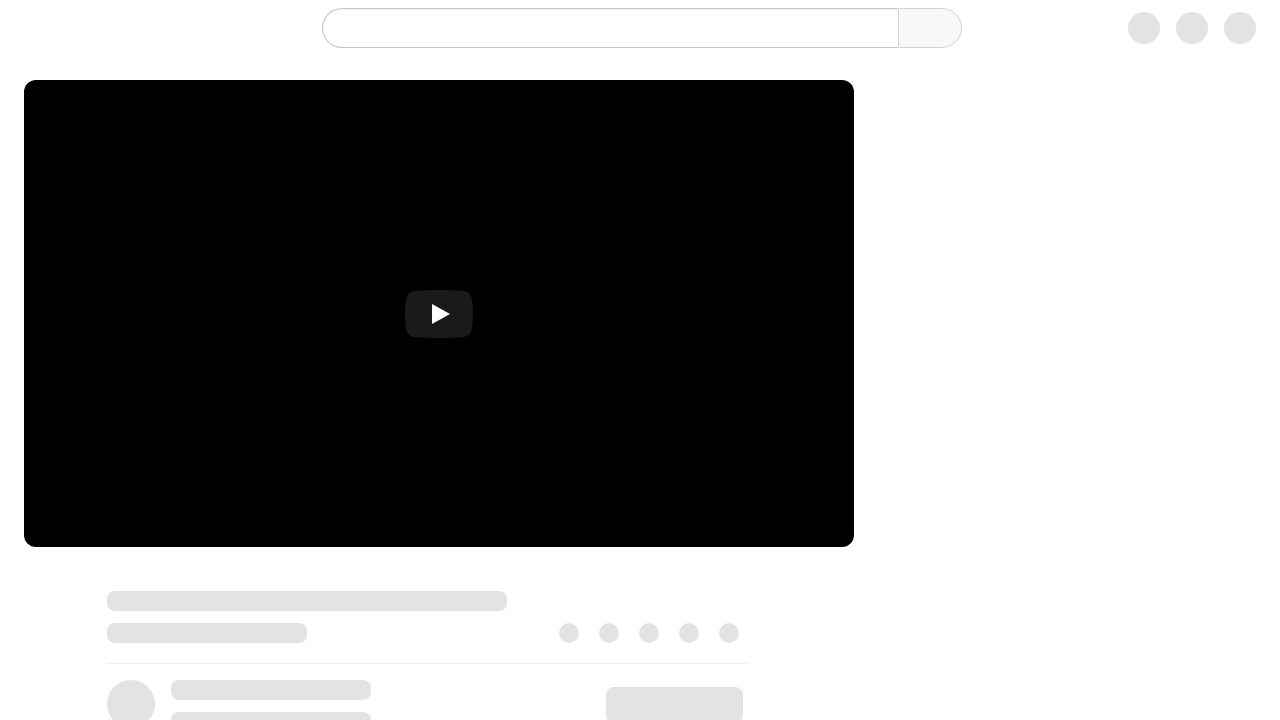

Second YouTube video page loaded
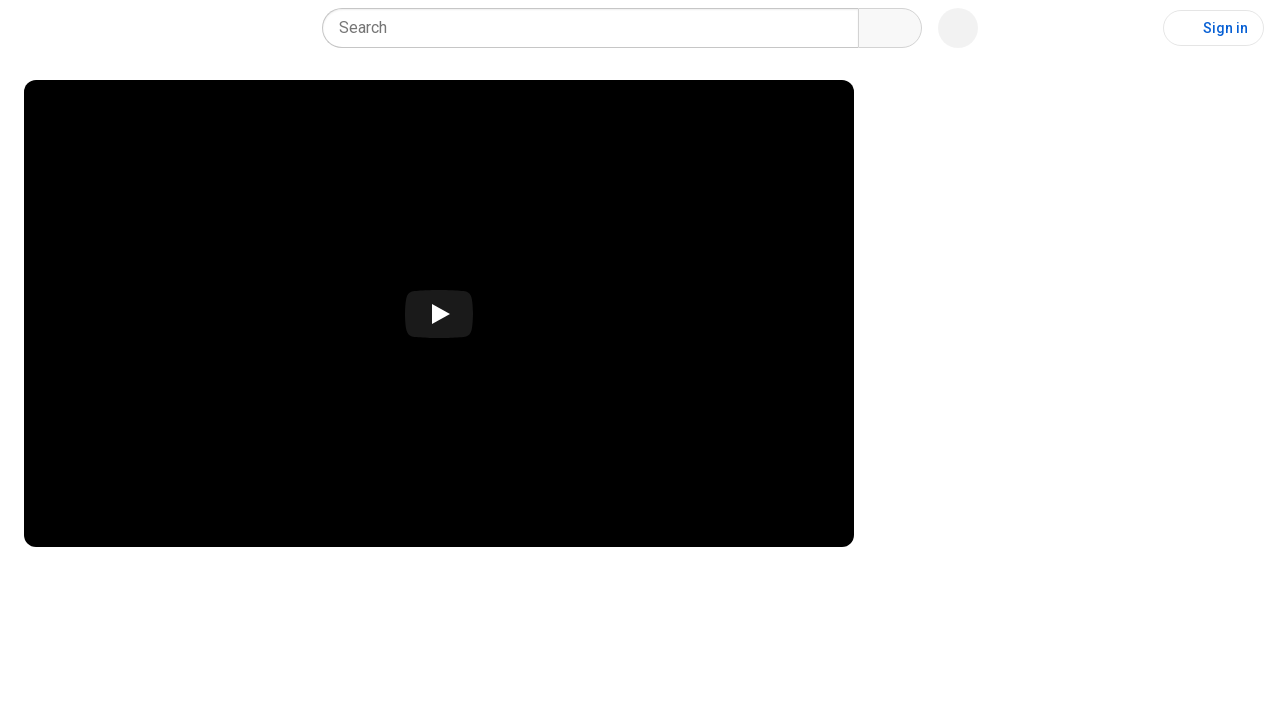

Navigated to third YouTube video (2BBw6xX5858)
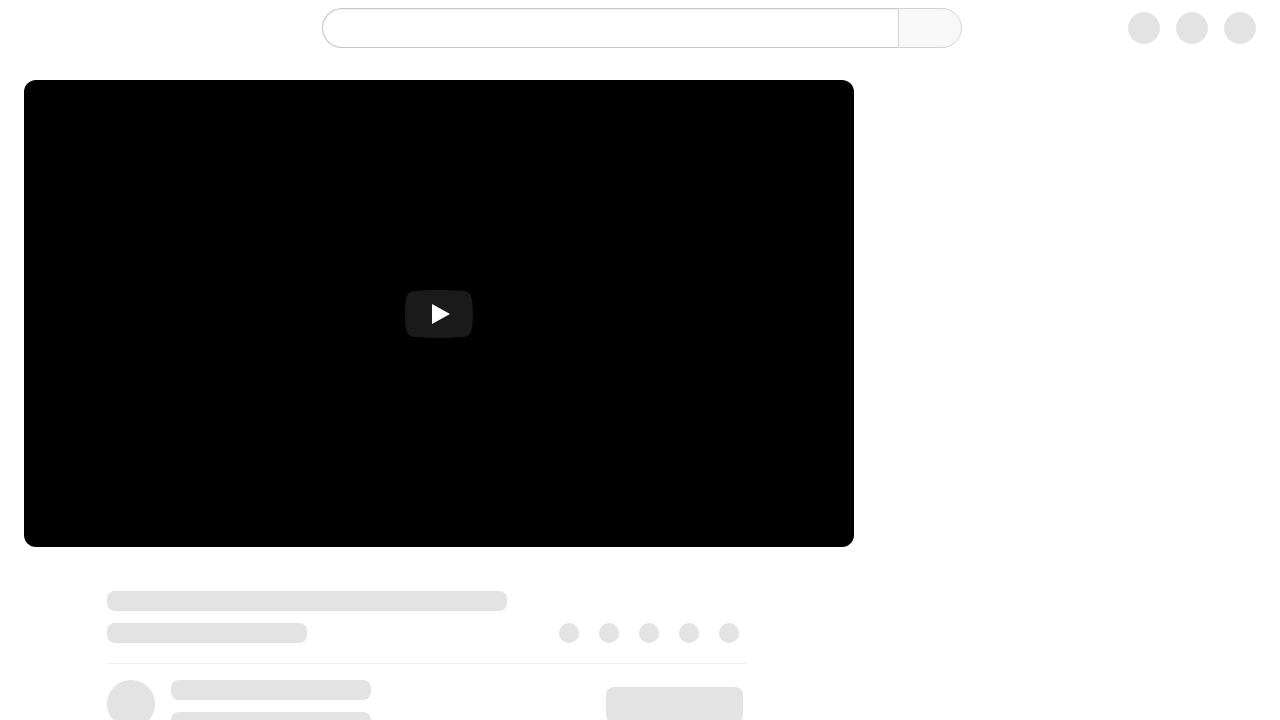

Third YouTube video page loaded
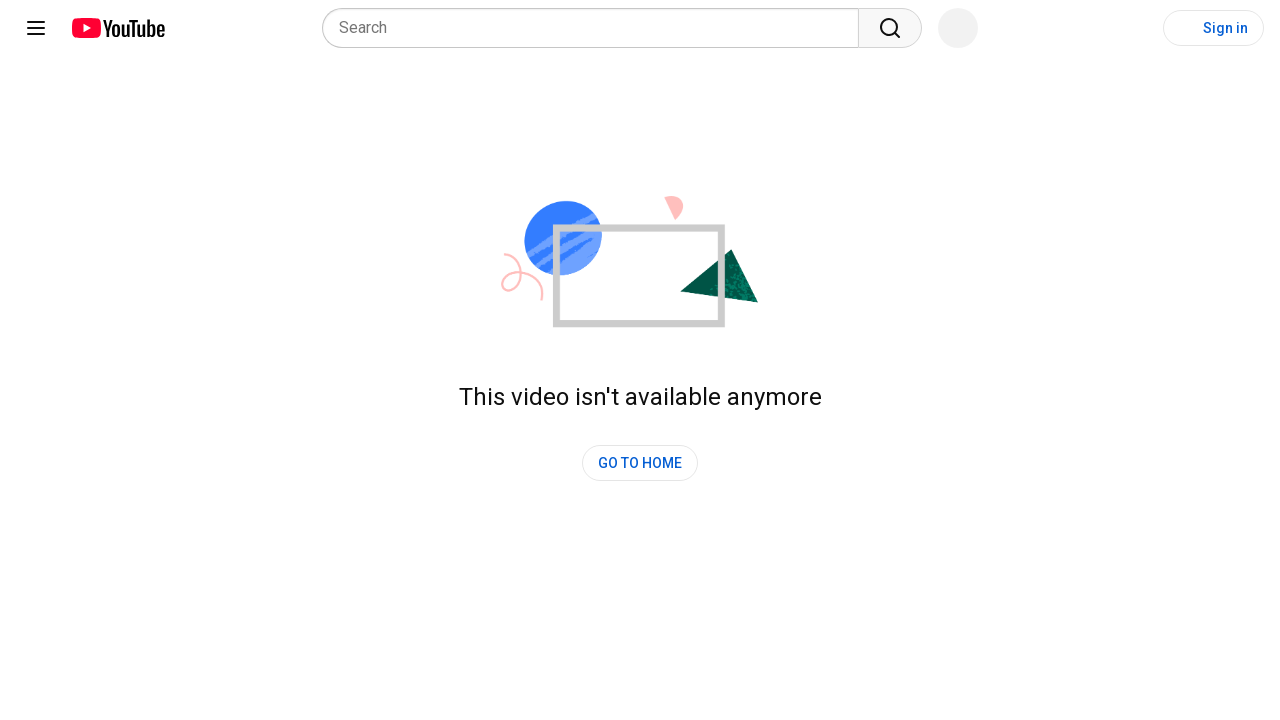

Navigated to fourth YouTube video (yKeXgQ5yDAM)
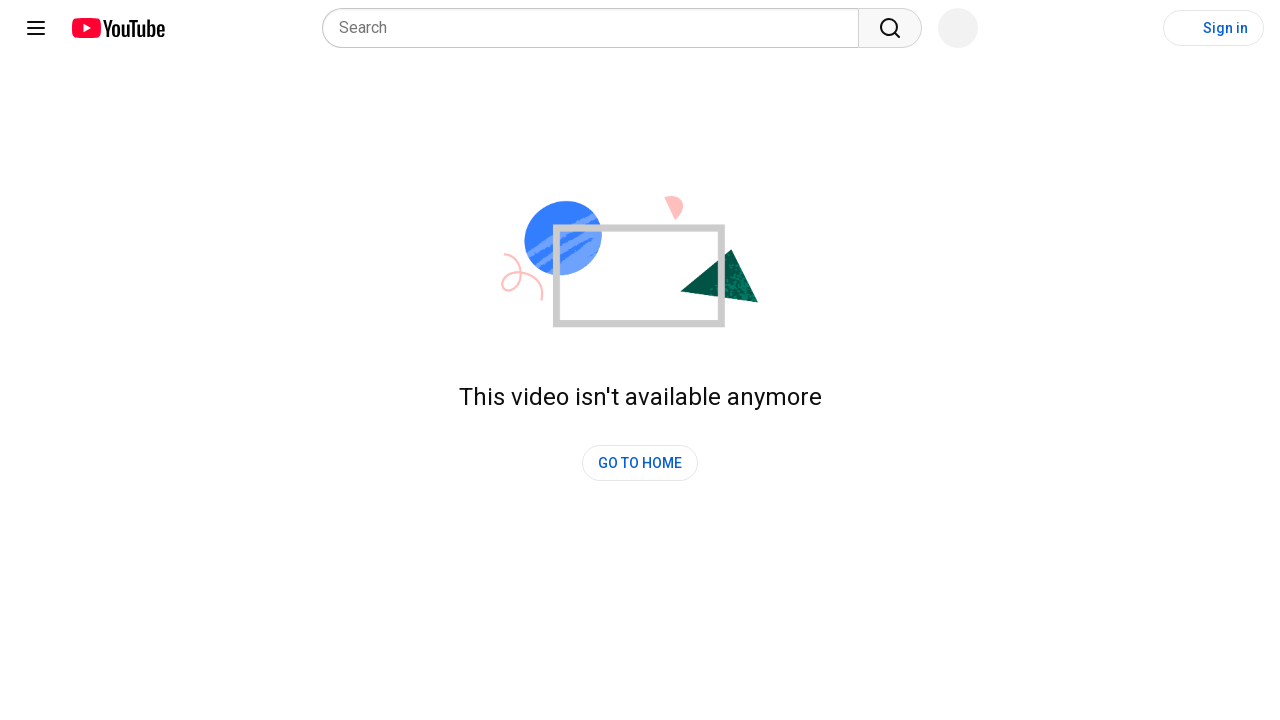

Fourth YouTube video page loaded
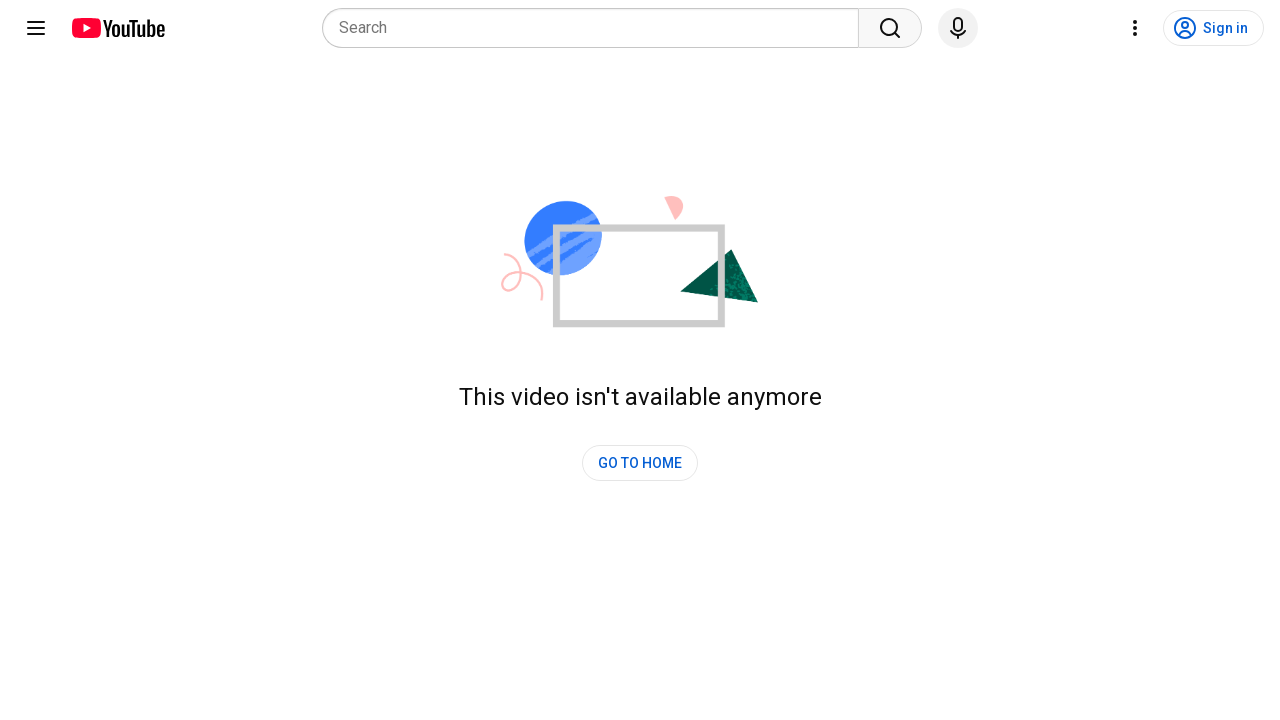

Navigated to fifth YouTube video (e0_CiFfa5pM)
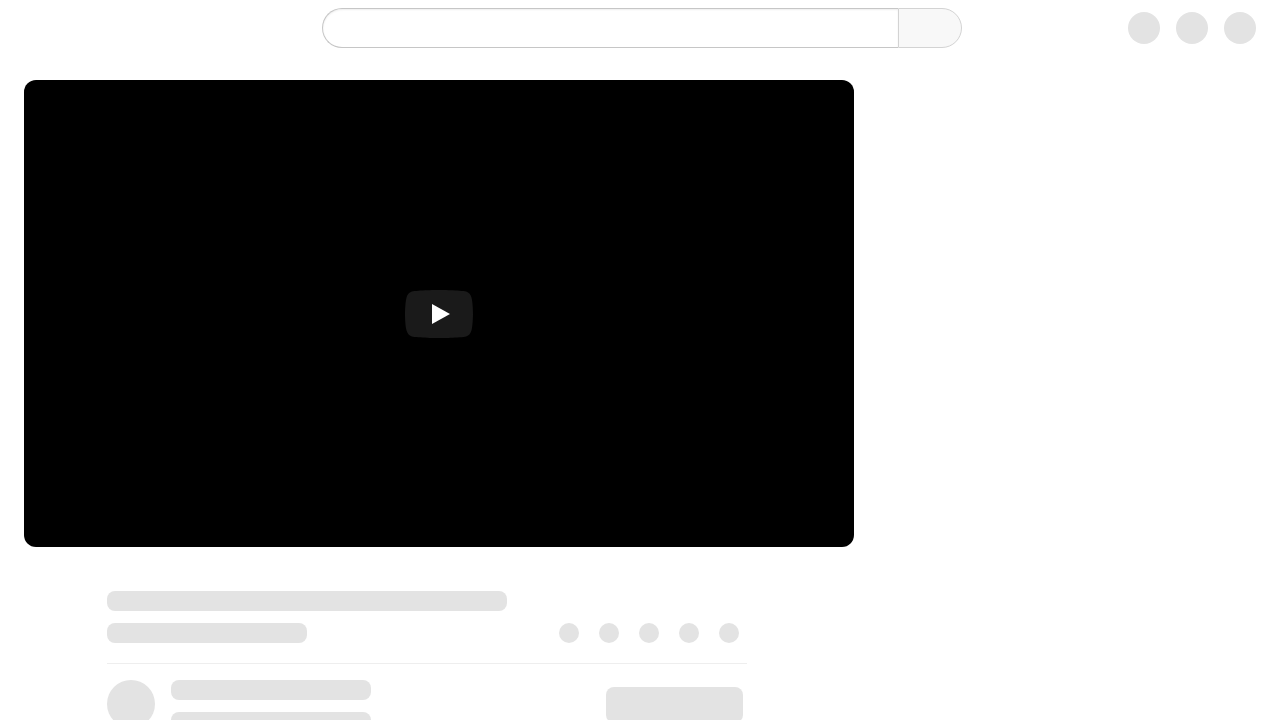

Fifth YouTube video page loaded
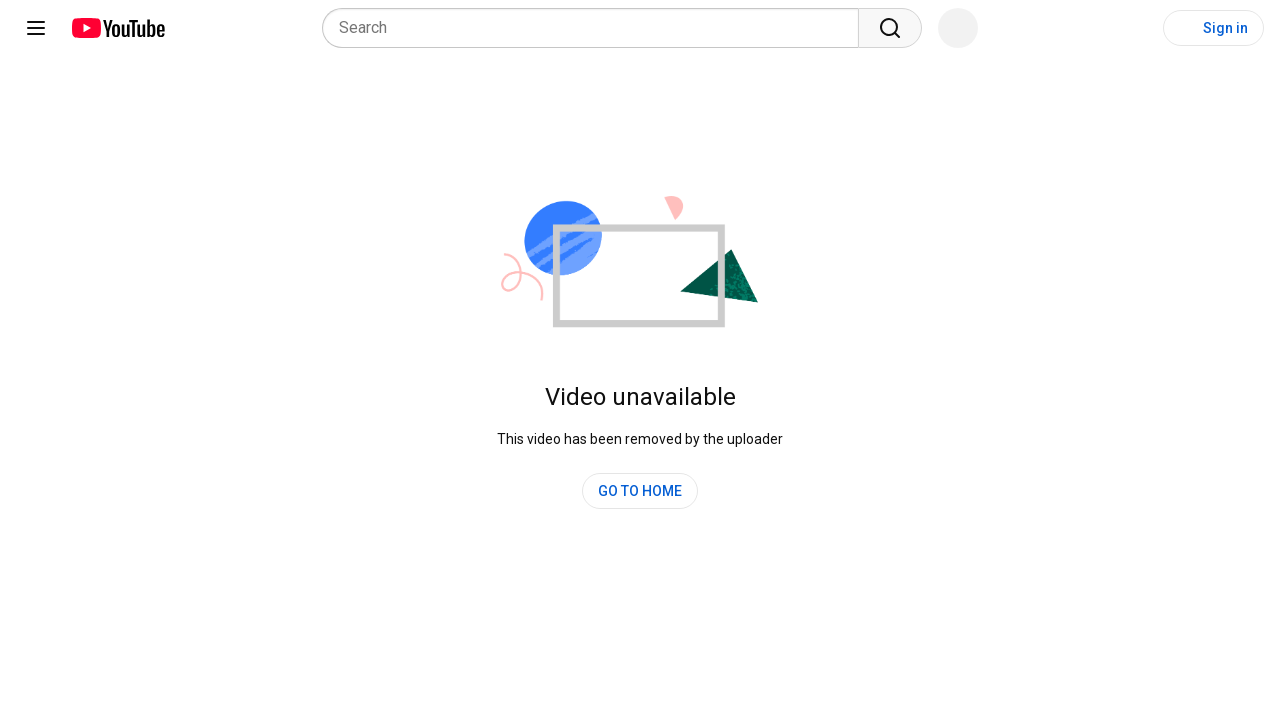

Navigated to sixth YouTube video (GBaWeA9cLDU)
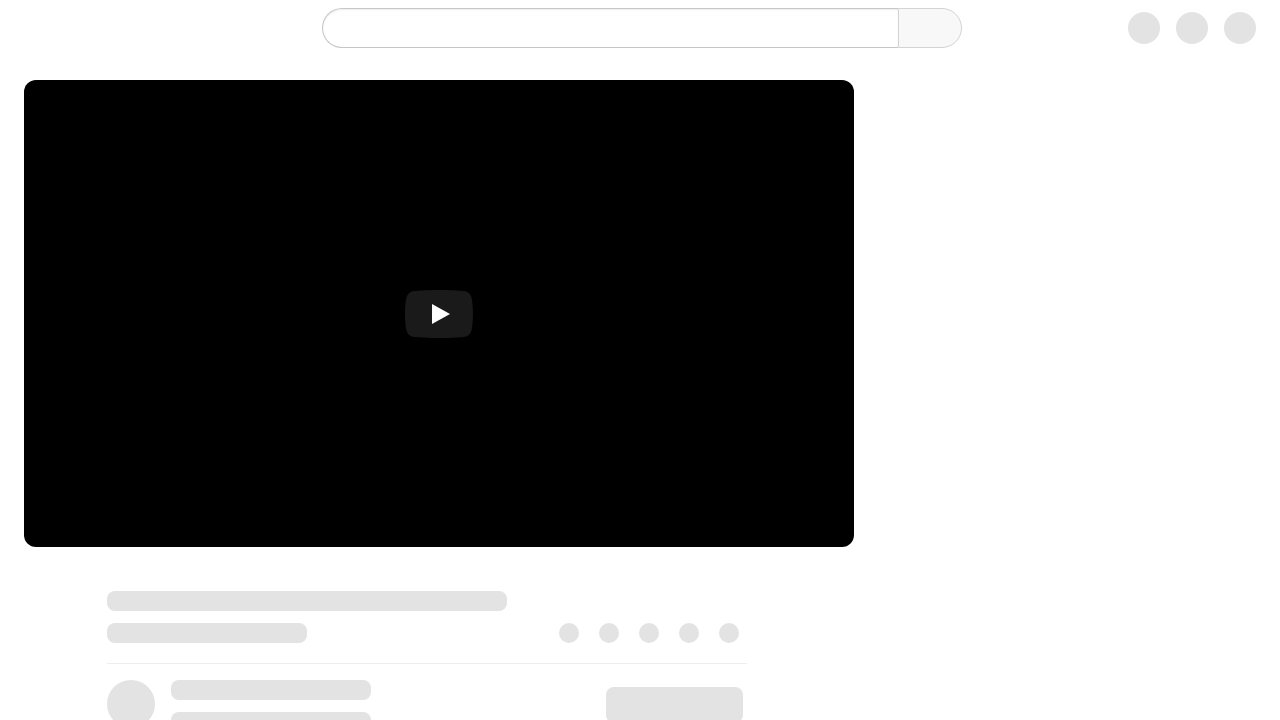

Sixth YouTube video page loaded
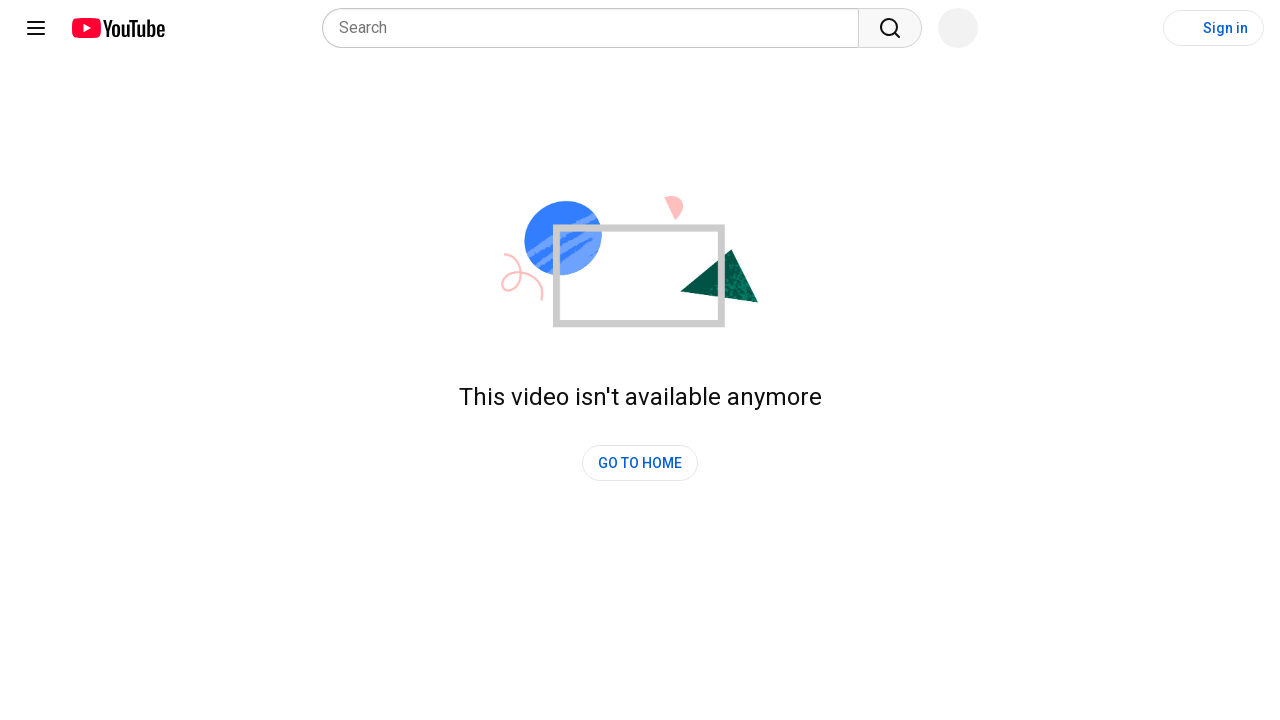

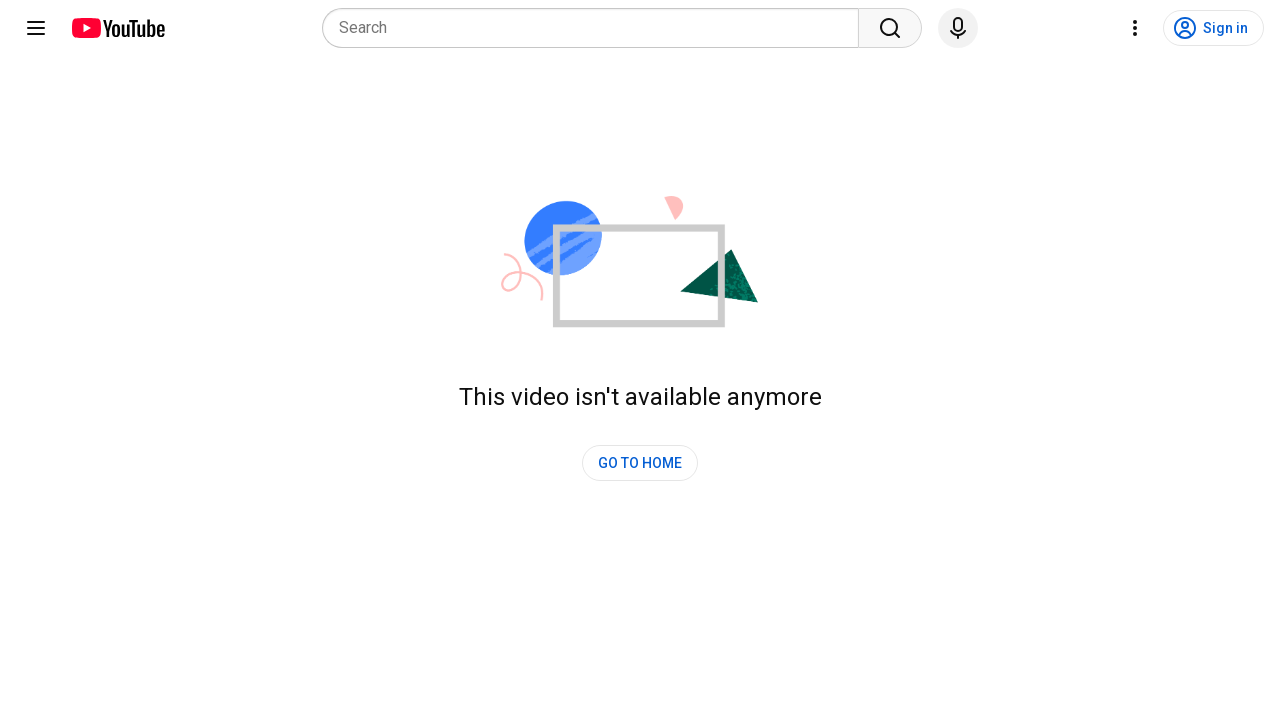